Tests dropdown functionality by selecting options using different methods (index, value, visible text) and verifying the dropdown contents

Starting URL: https://the-internet.herokuapp.com/dropdown

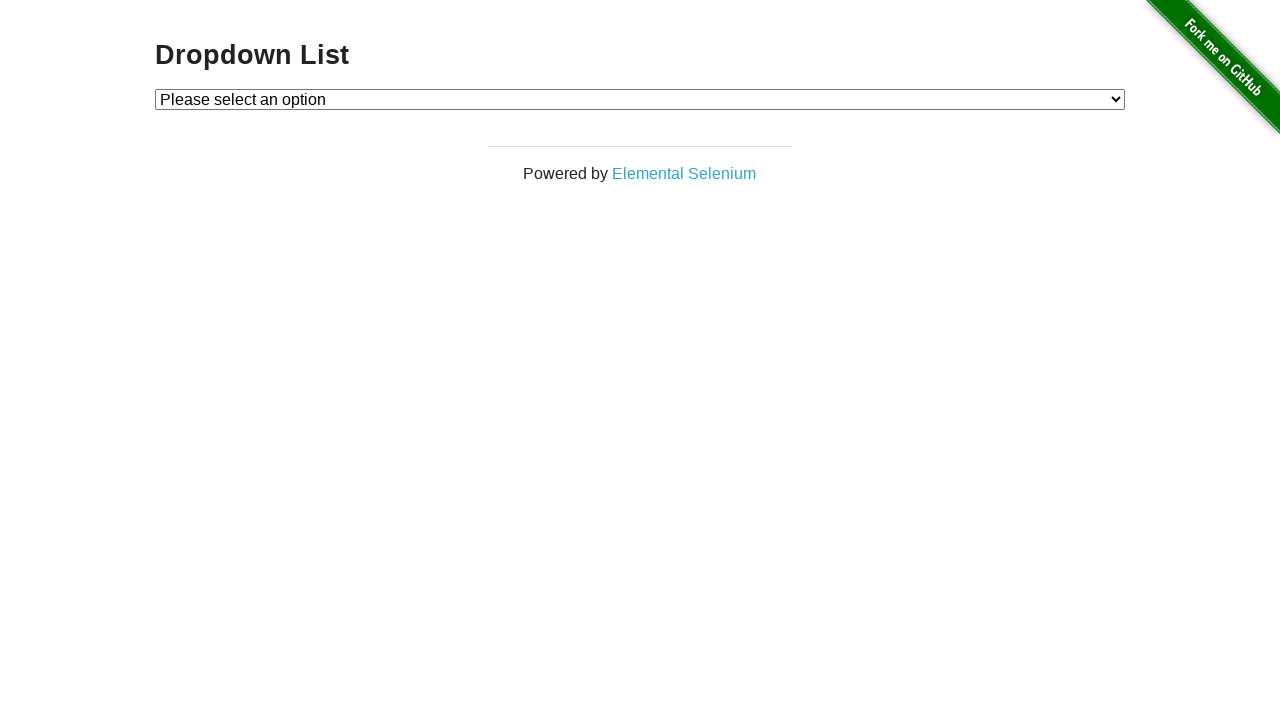

Located dropdown element with ID 'dropdown'
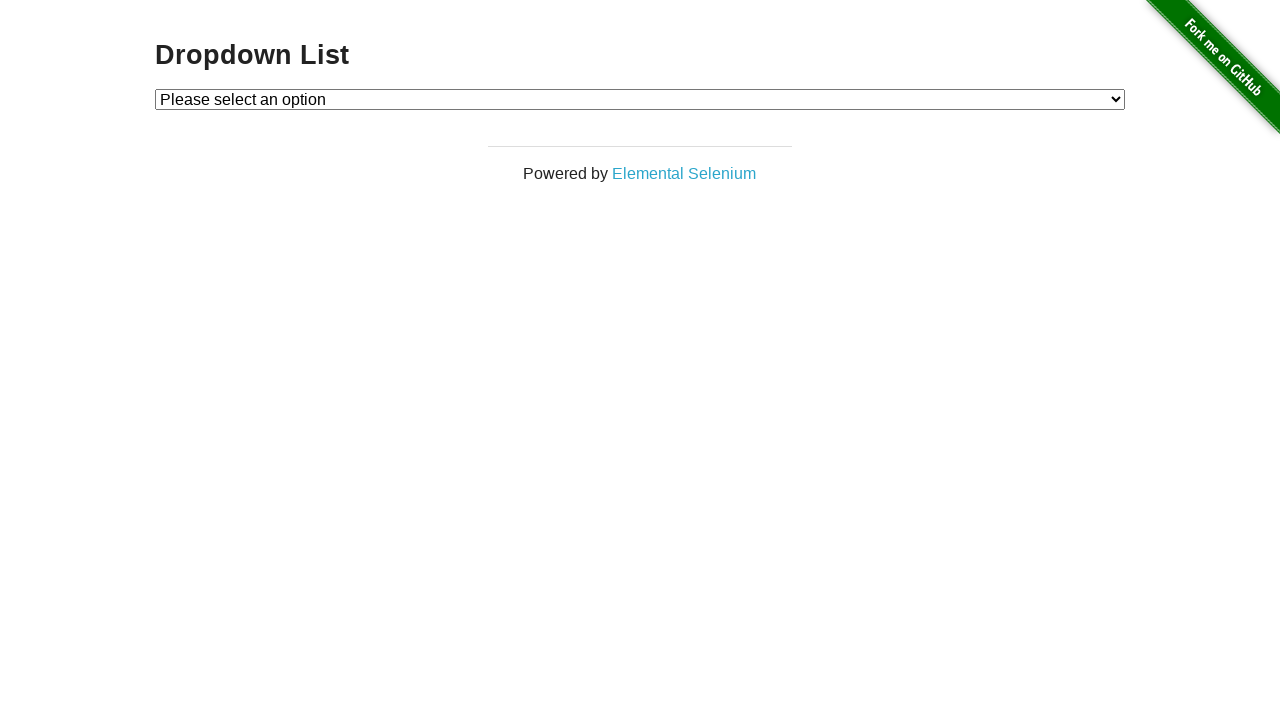

Selected Option 1 using index 1 on #dropdown
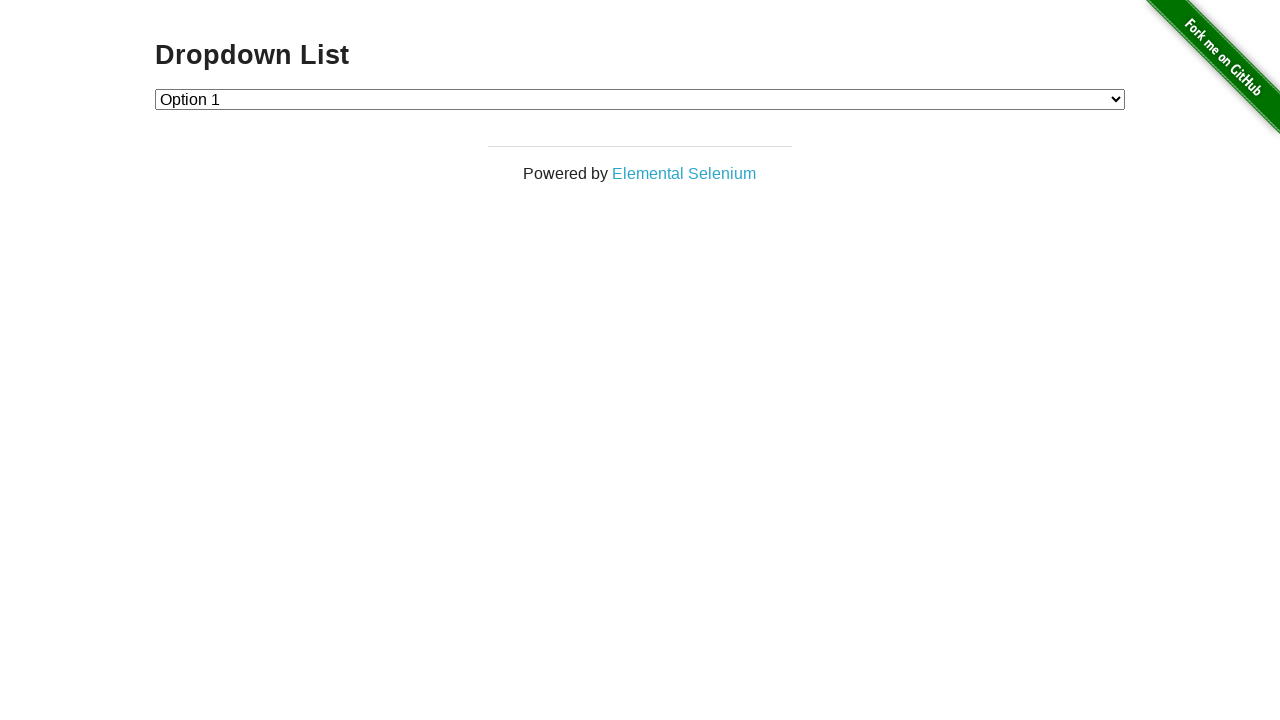

Selected Option 2 using value '2' on #dropdown
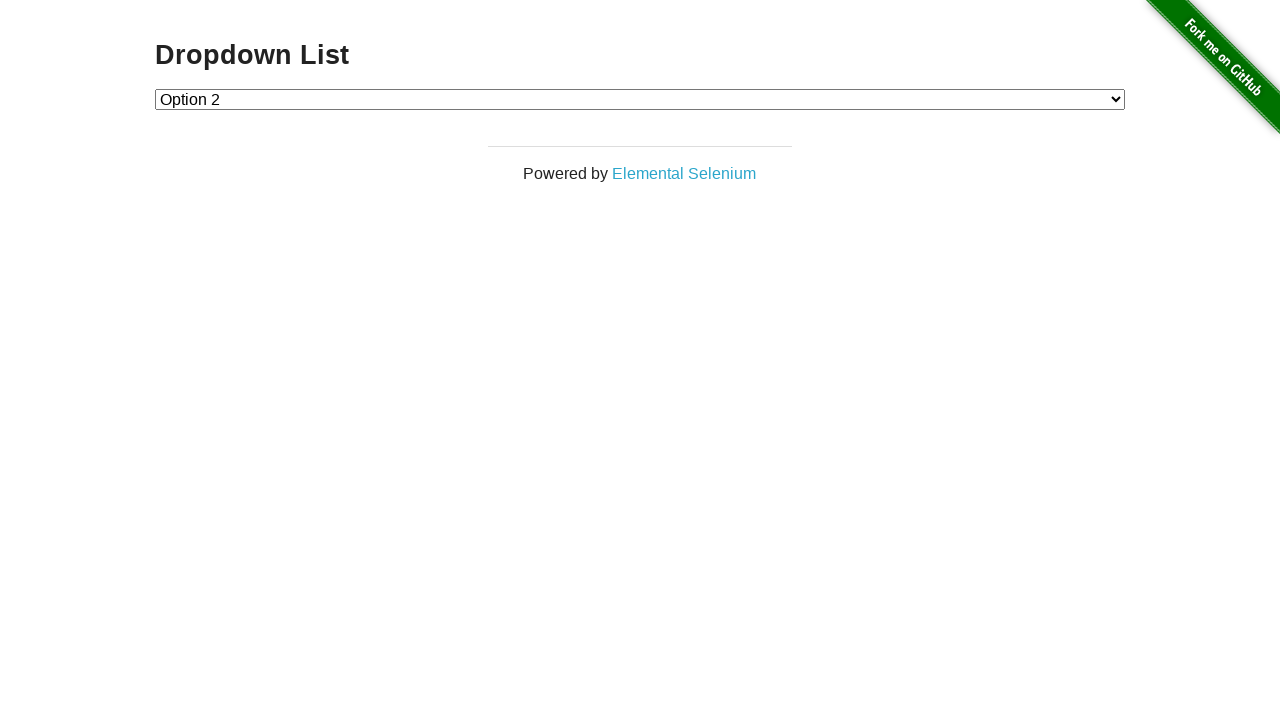

Selected Option 1 using visible text label on #dropdown
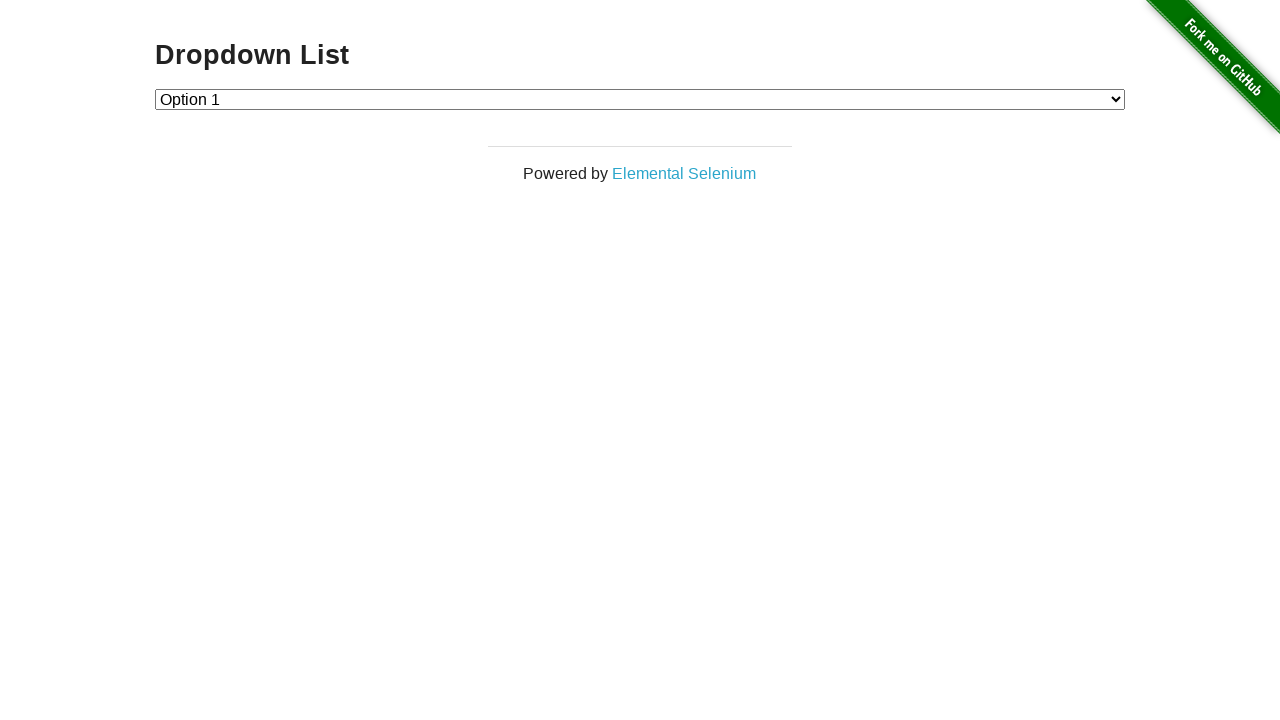

Retrieved all dropdown options
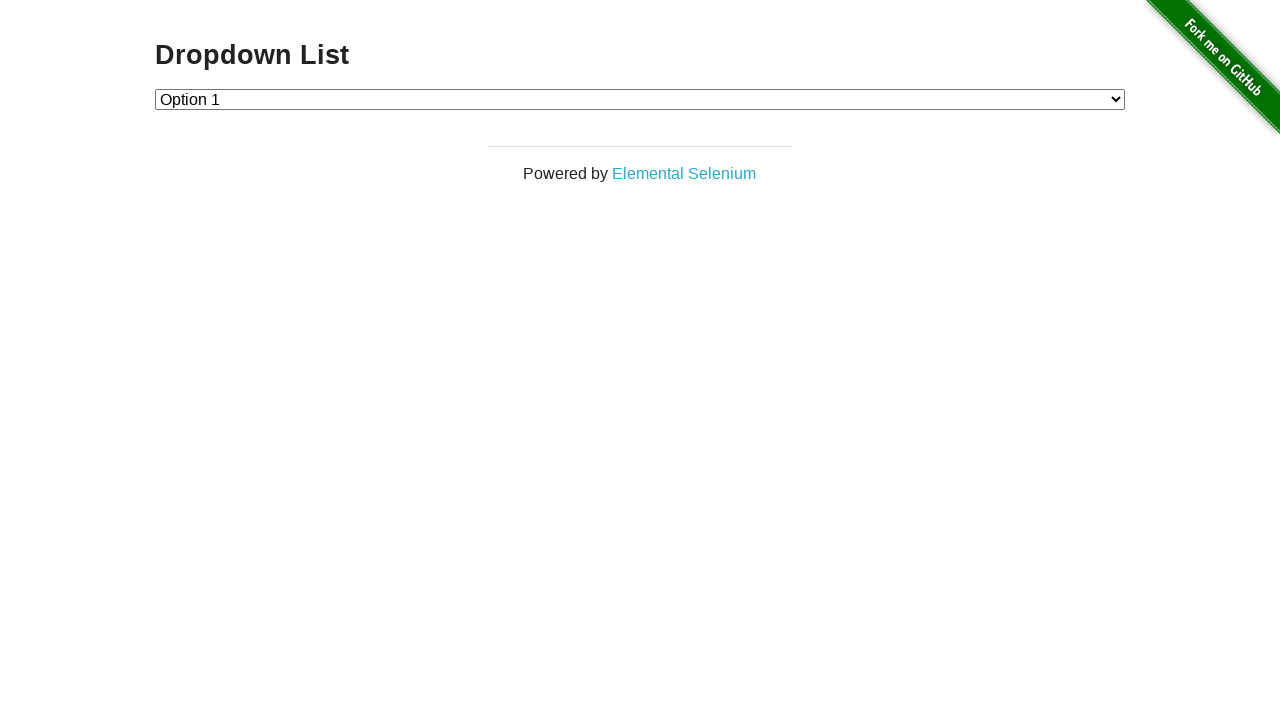

Calculated dropdown size: 3 options
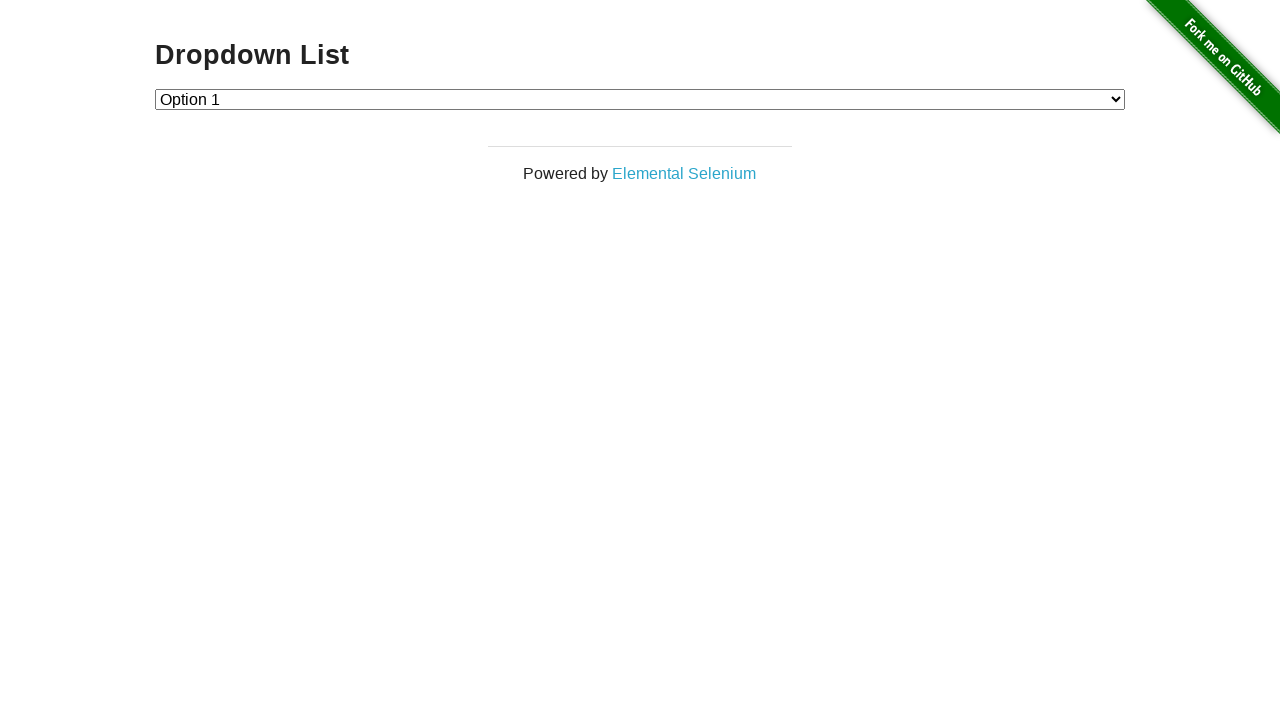

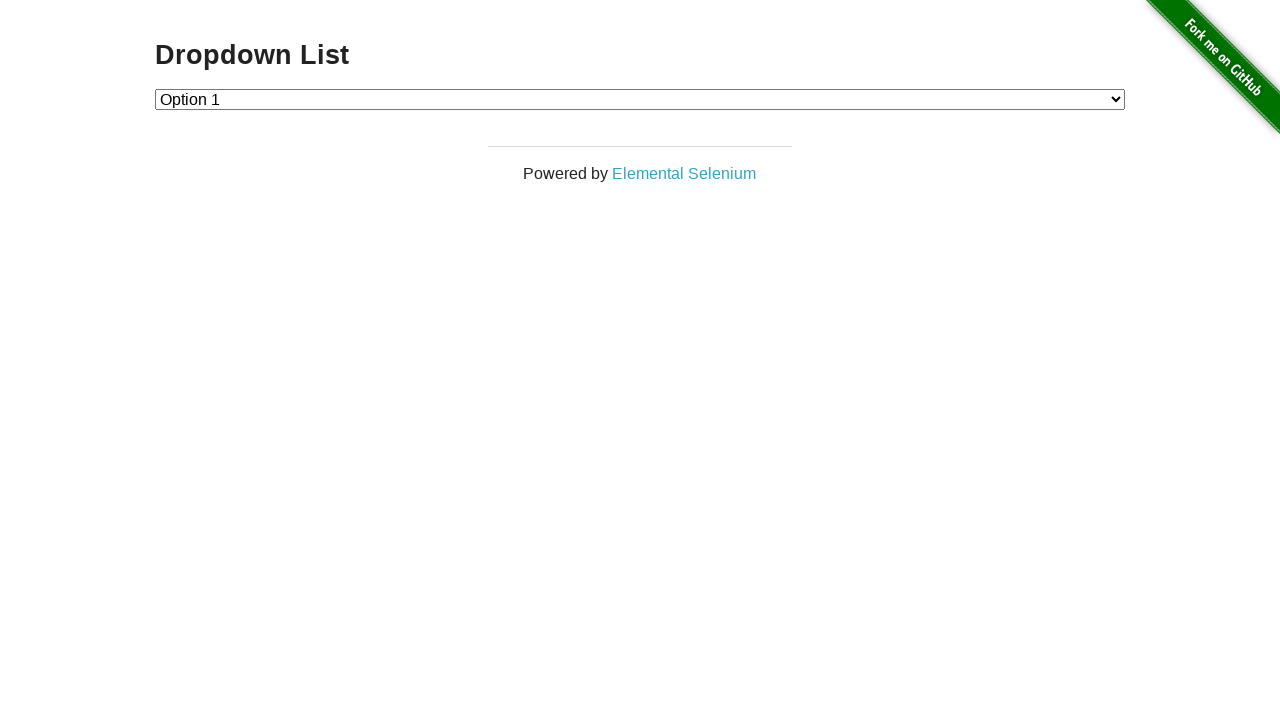